Navigates to OrangeHRM demo page and verifies that links are present on the page

Starting URL: https://opensource-demo.orangehrmlive.com/

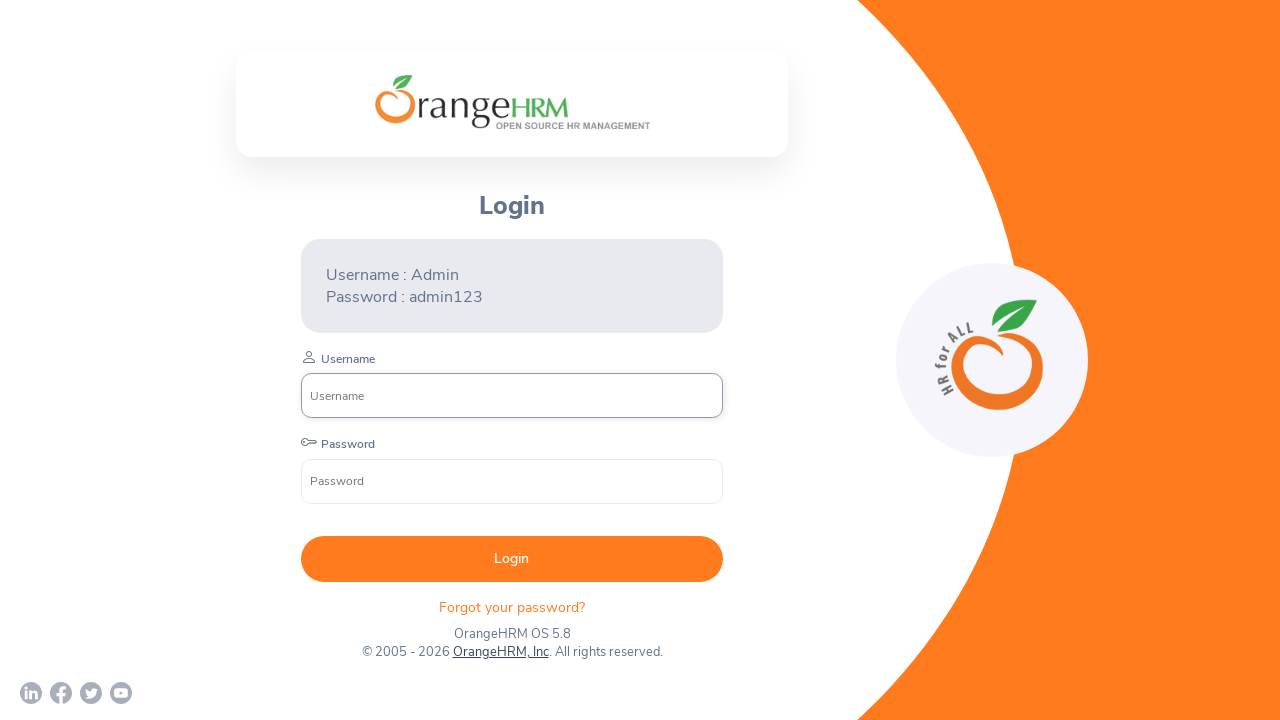

Waited for links to load on OrangeHRM demo page
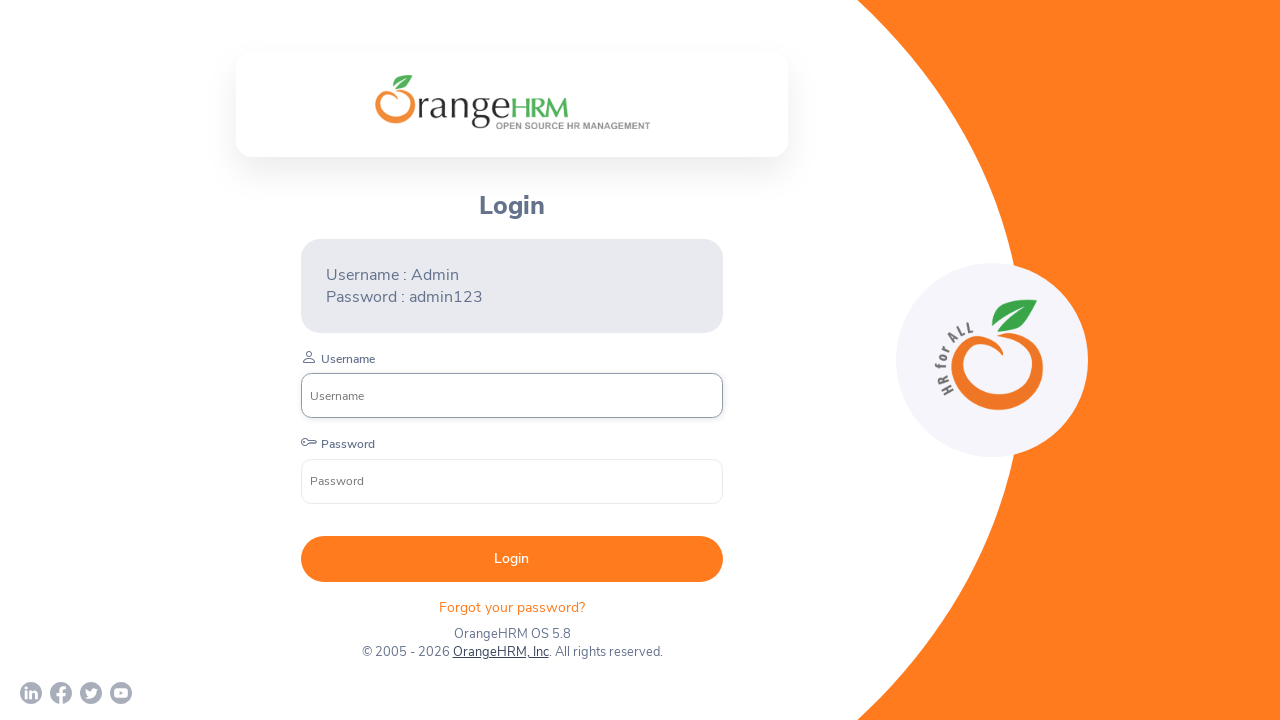

Retrieved all links from the page
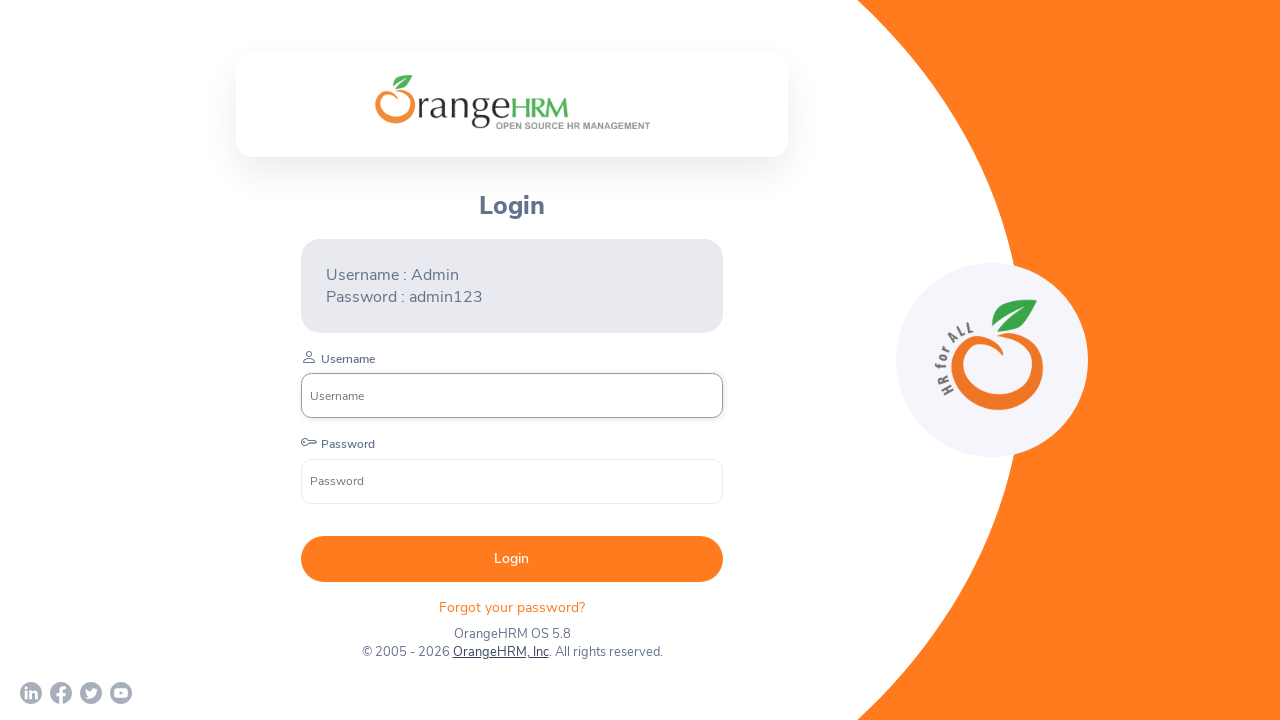

Verified that 5 links are present on the page
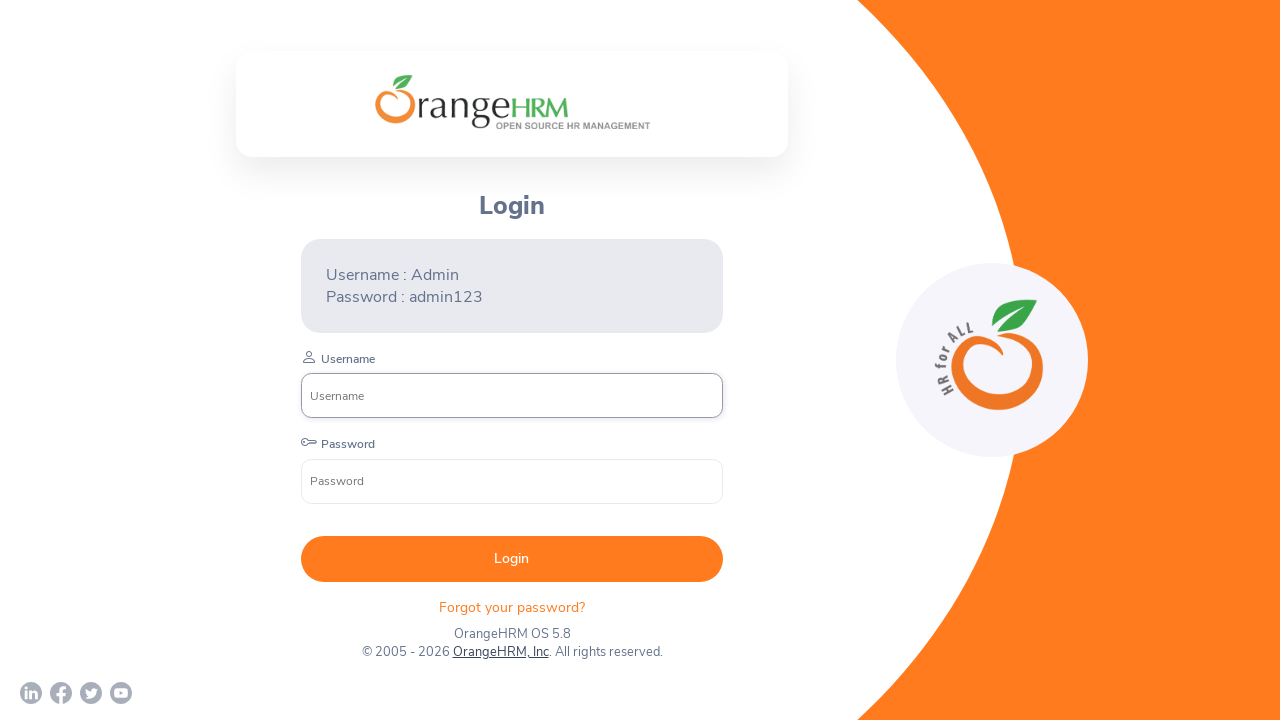

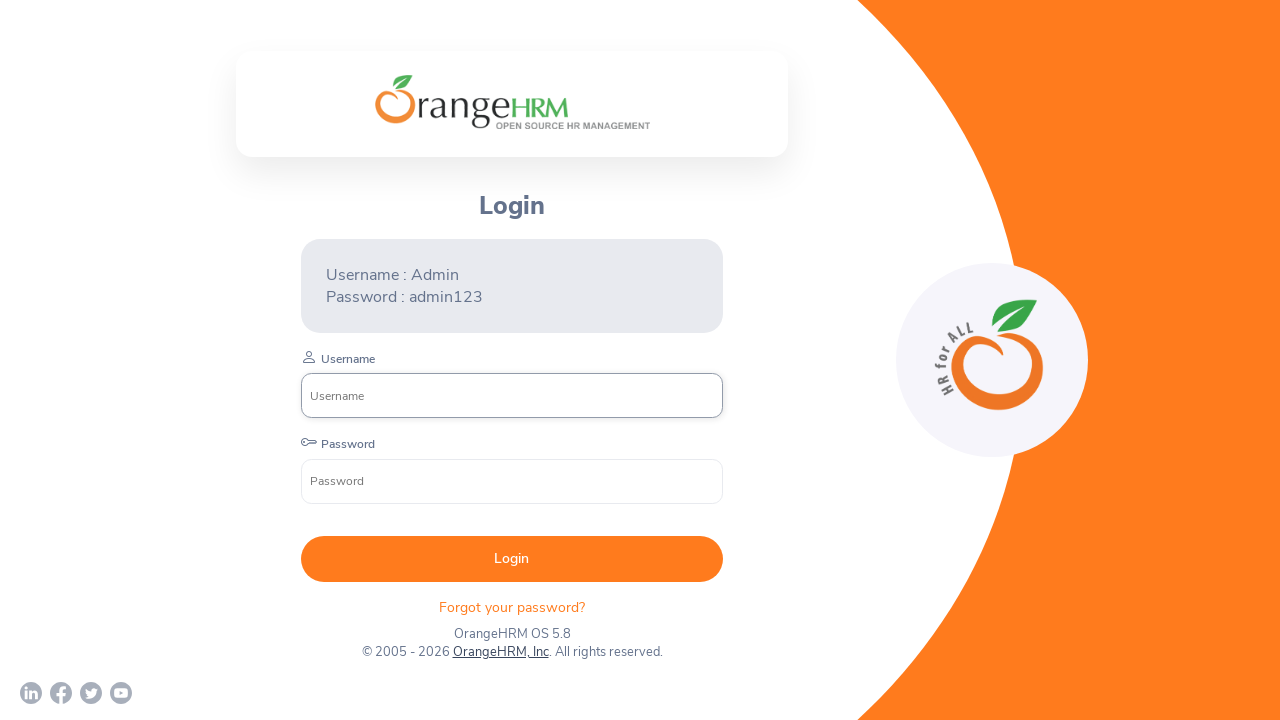